Tests basic browser navigation by visiting findmyfare.com, then navigating to airbnb.com, and using browser back/forward navigation controls.

Starting URL: https://www.findmyfare.com/

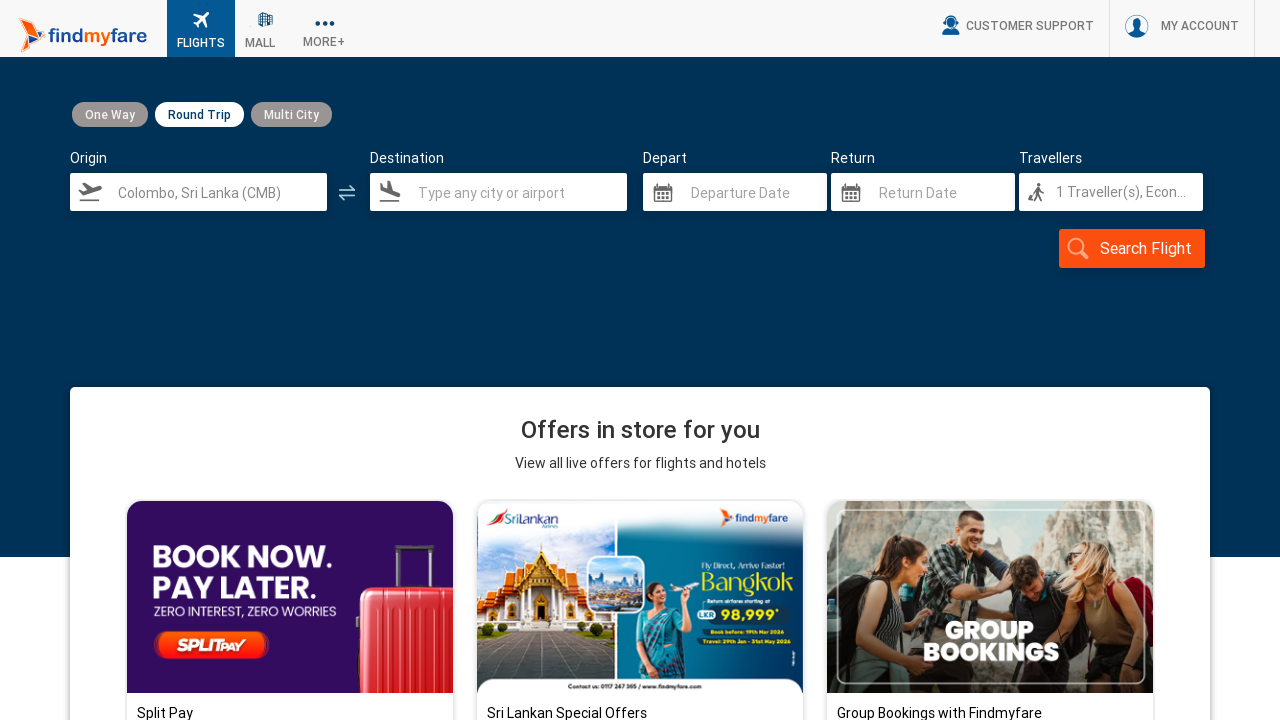

Waited for findmyfare.com page to load (domcontentloaded)
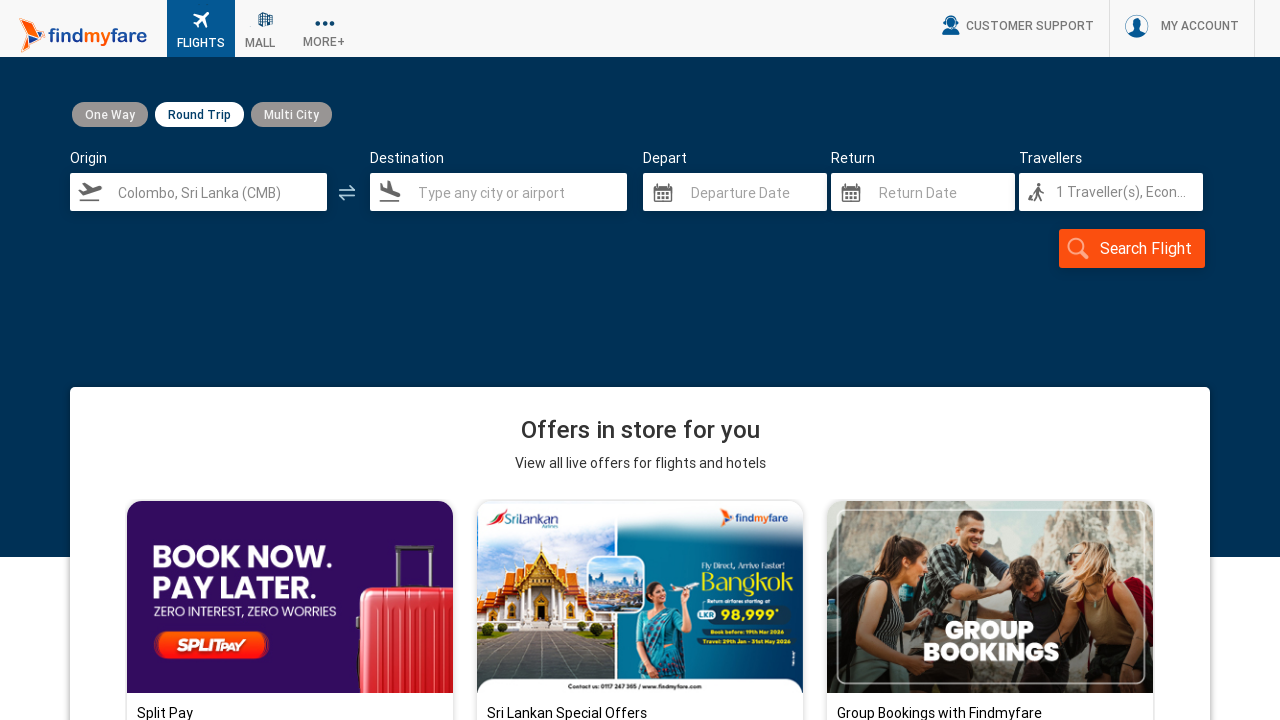

Navigated to airbnb.com
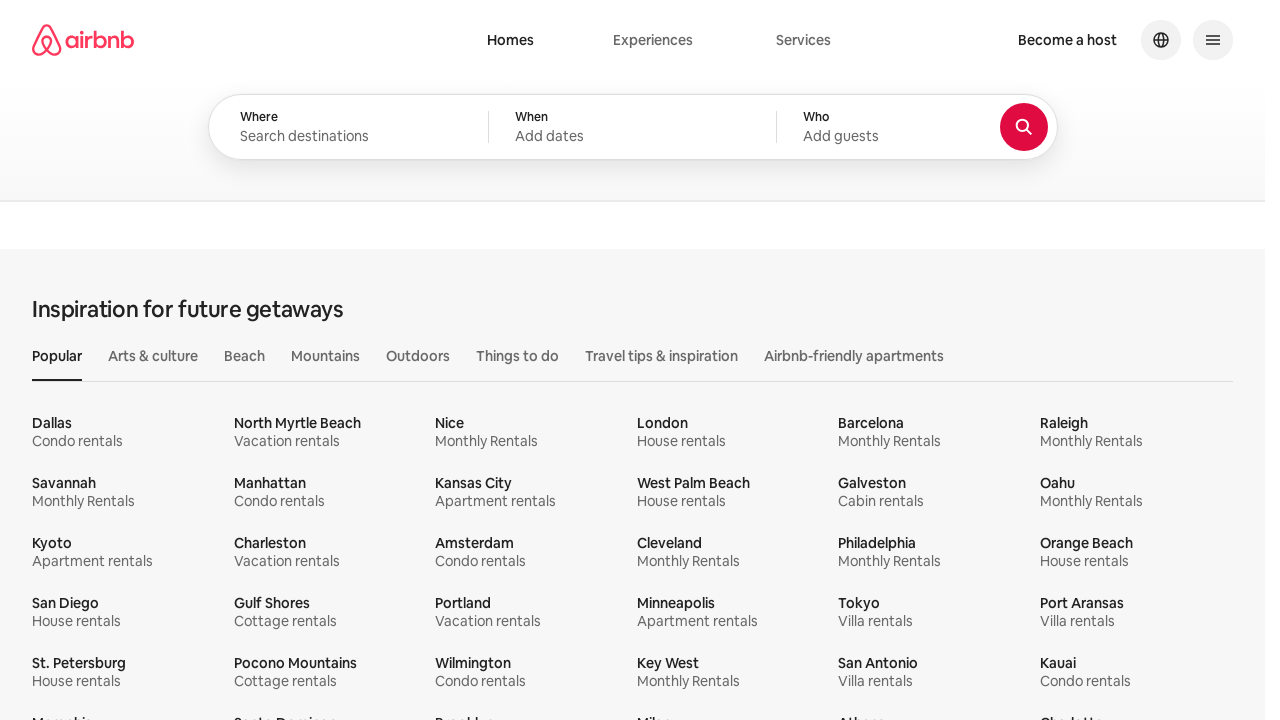

Waited for airbnb.com page to load (domcontentloaded)
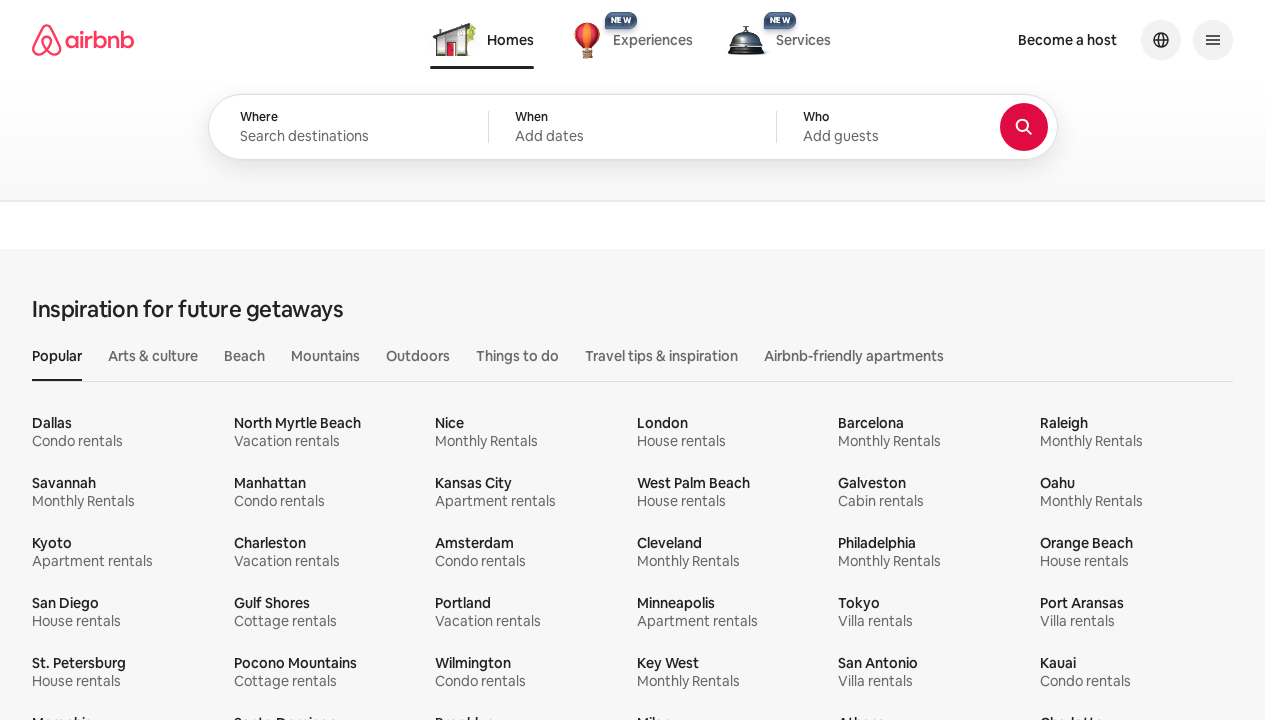

Navigated back to findmyfare.com using browser back button
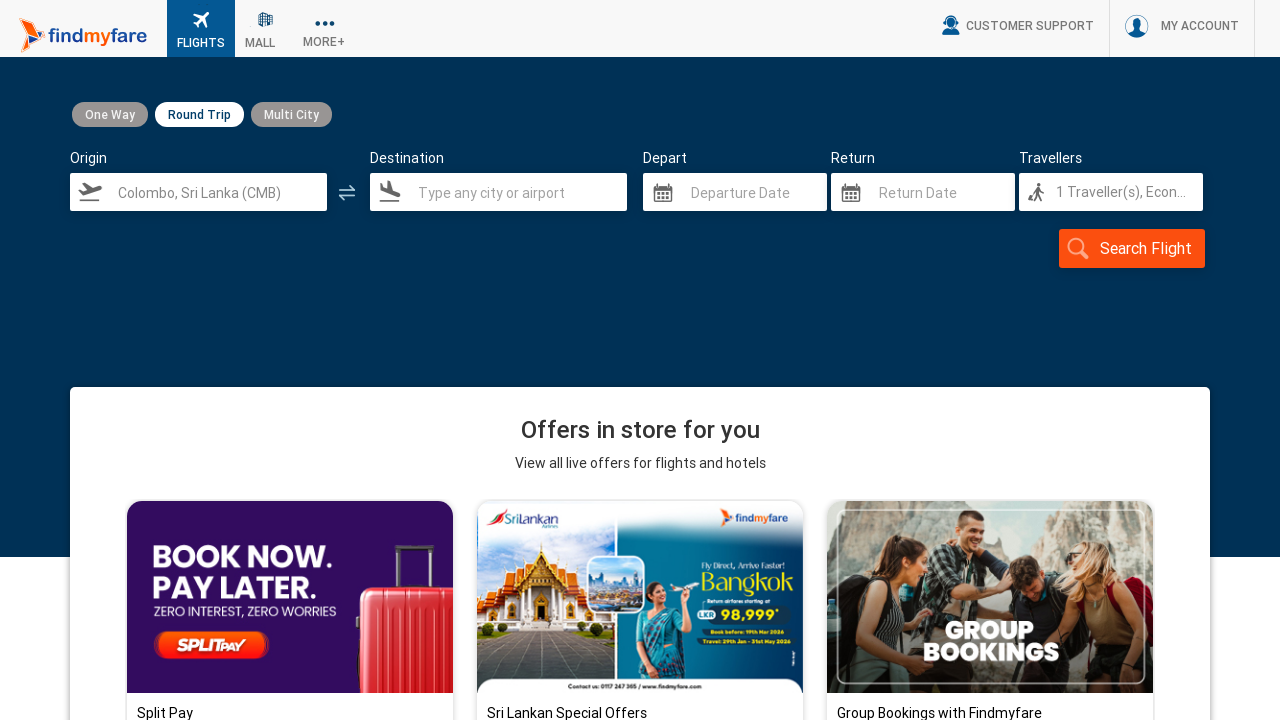

Waited for findmyfare.com page to load after back navigation (domcontentloaded)
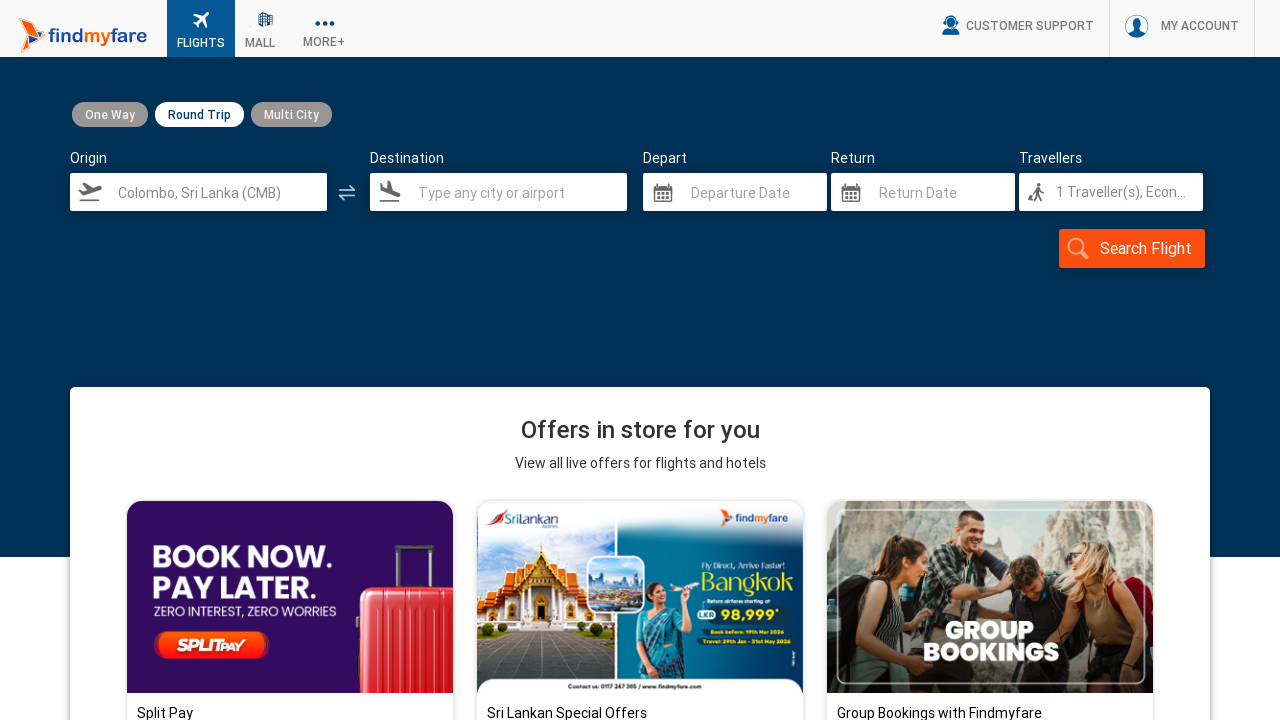

Navigated forward to airbnb.com using browser forward button
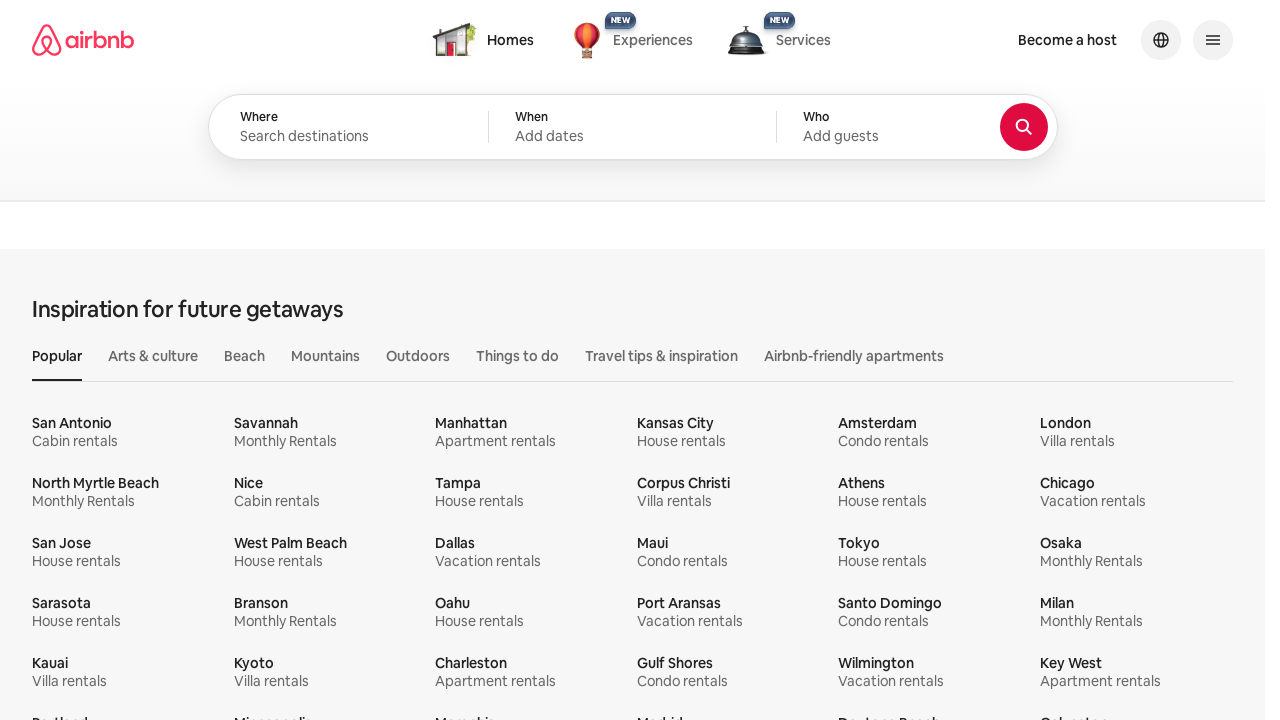

Waited for airbnb.com page to load after forward navigation (domcontentloaded)
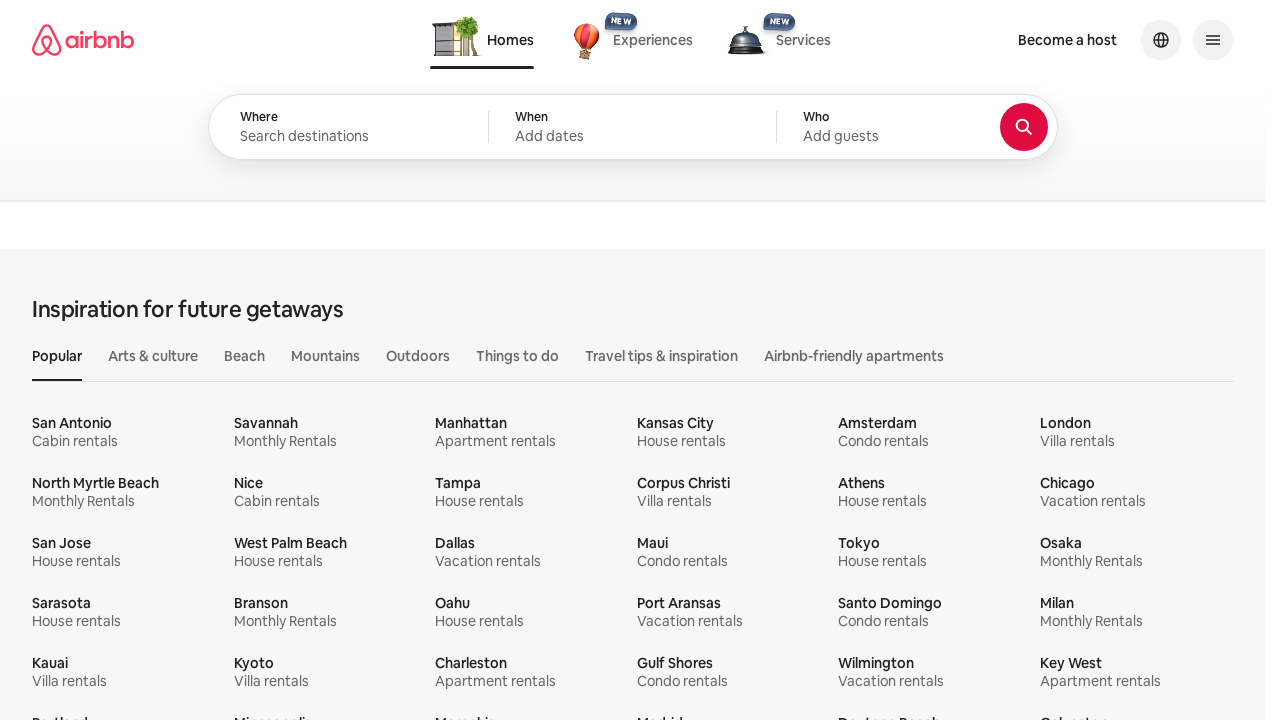

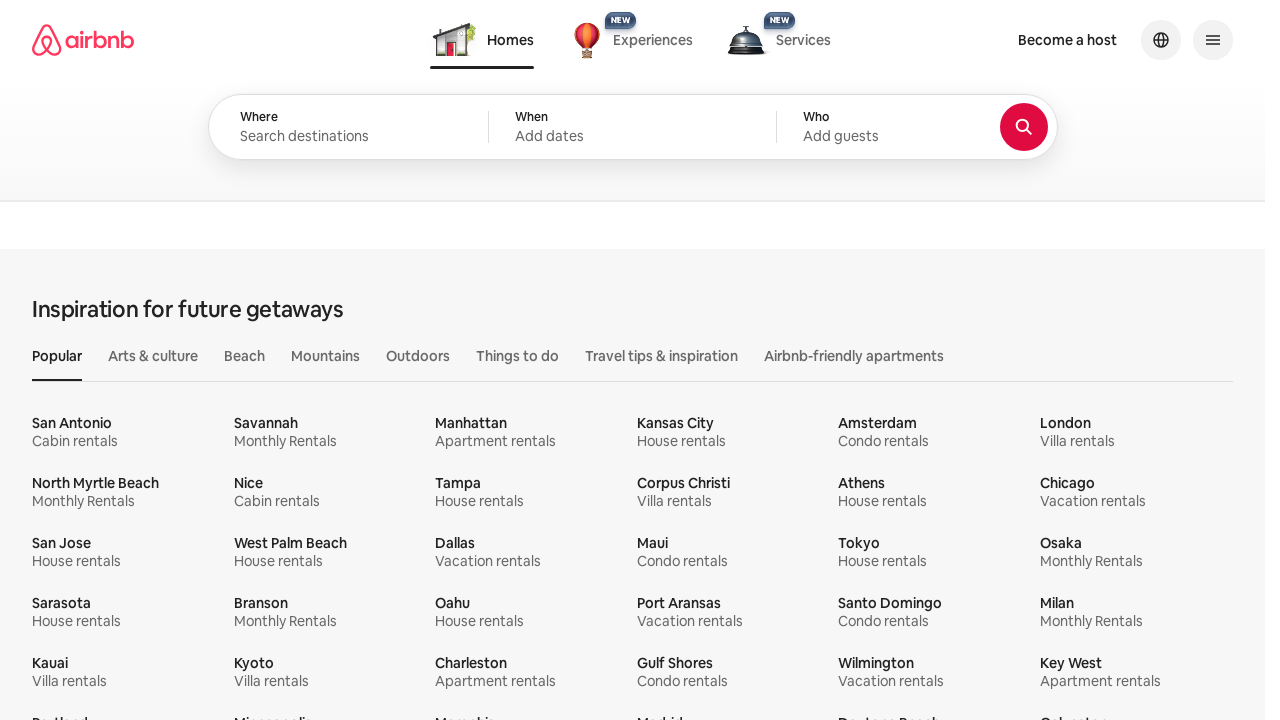